Tests radio button selection by iterating through a group of radio buttons and clicking the one with the value "Cheese"

Starting URL: http://echoecho.com/htmlforms10.htm

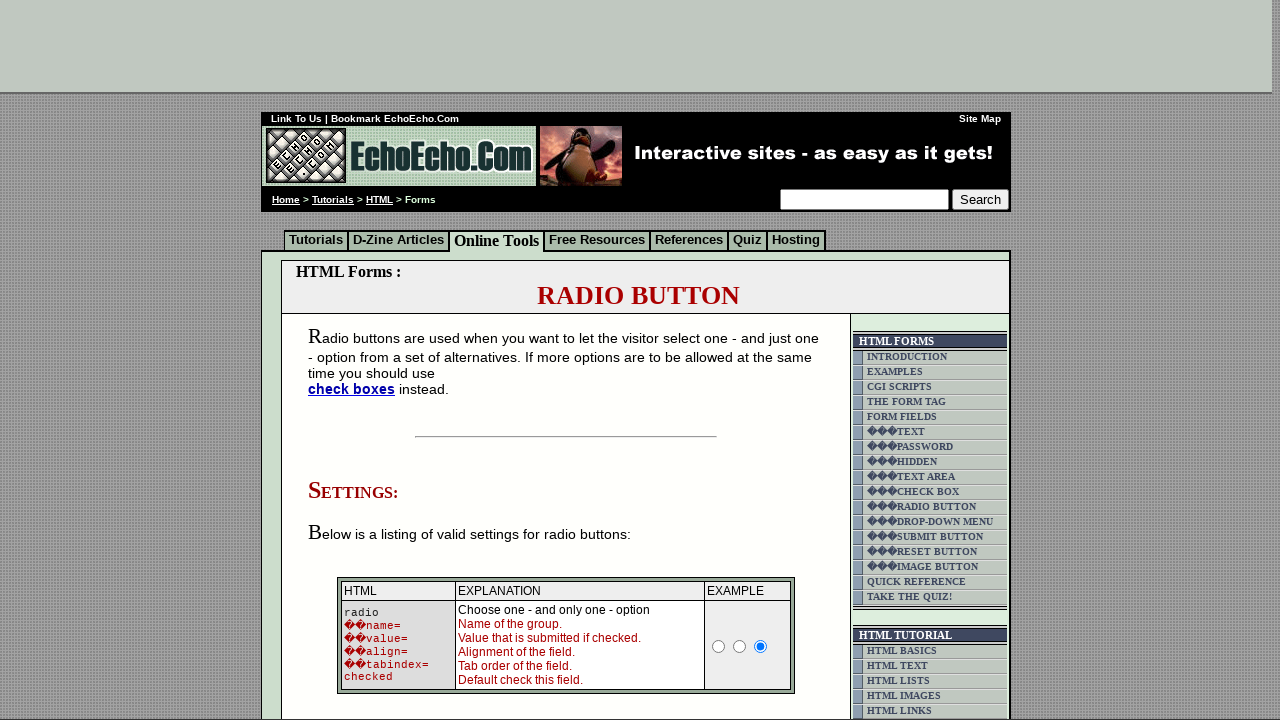

Waited for radio buttons group1 to be present
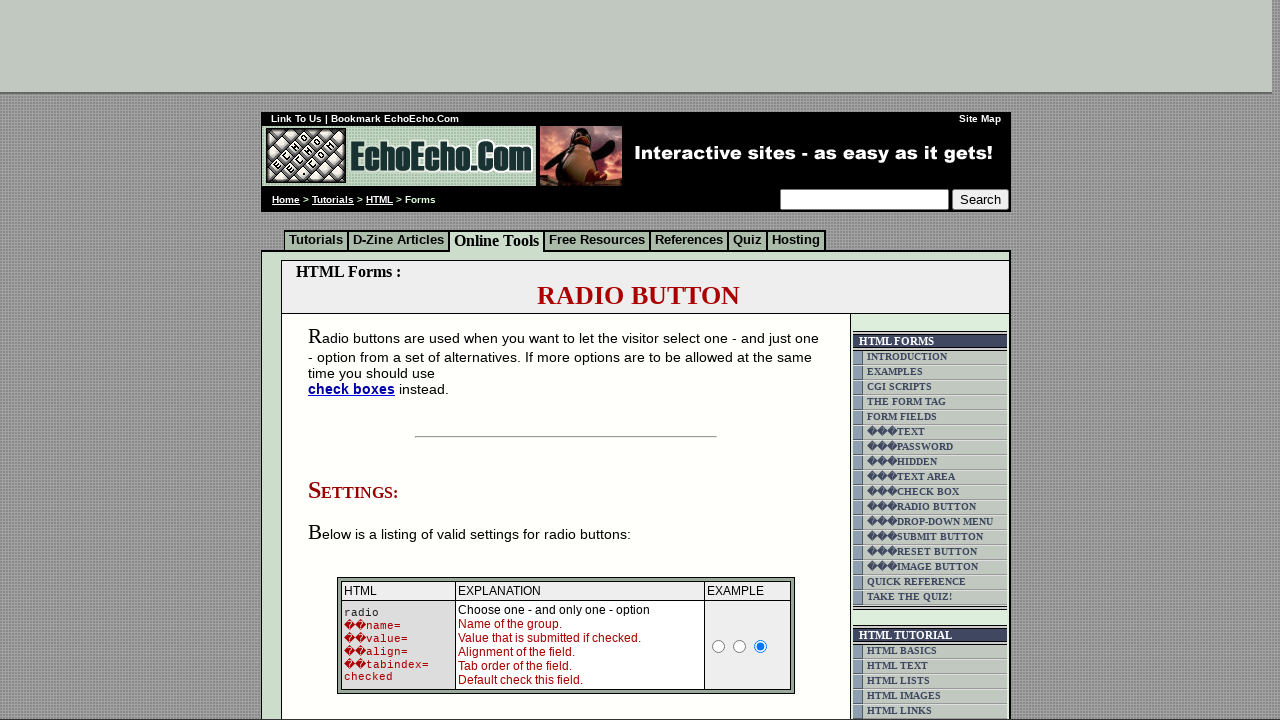

Located all radio buttons in group1
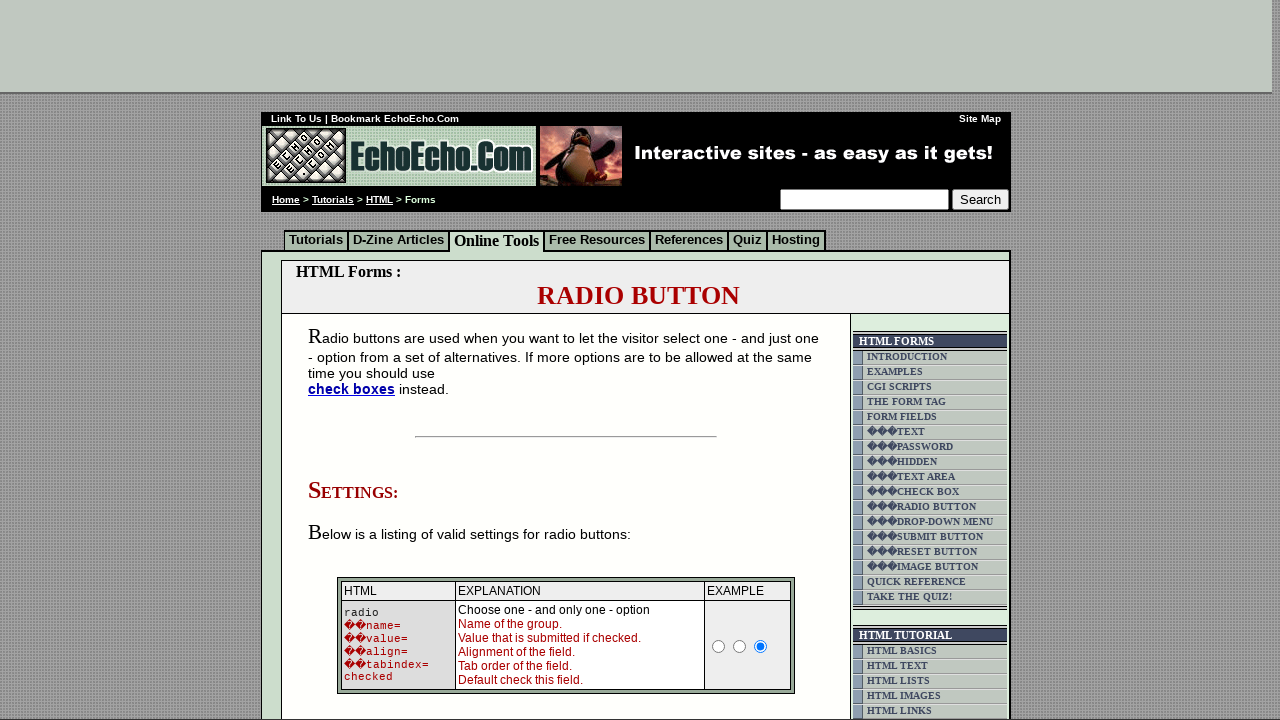

Found 3 radio buttons in the group
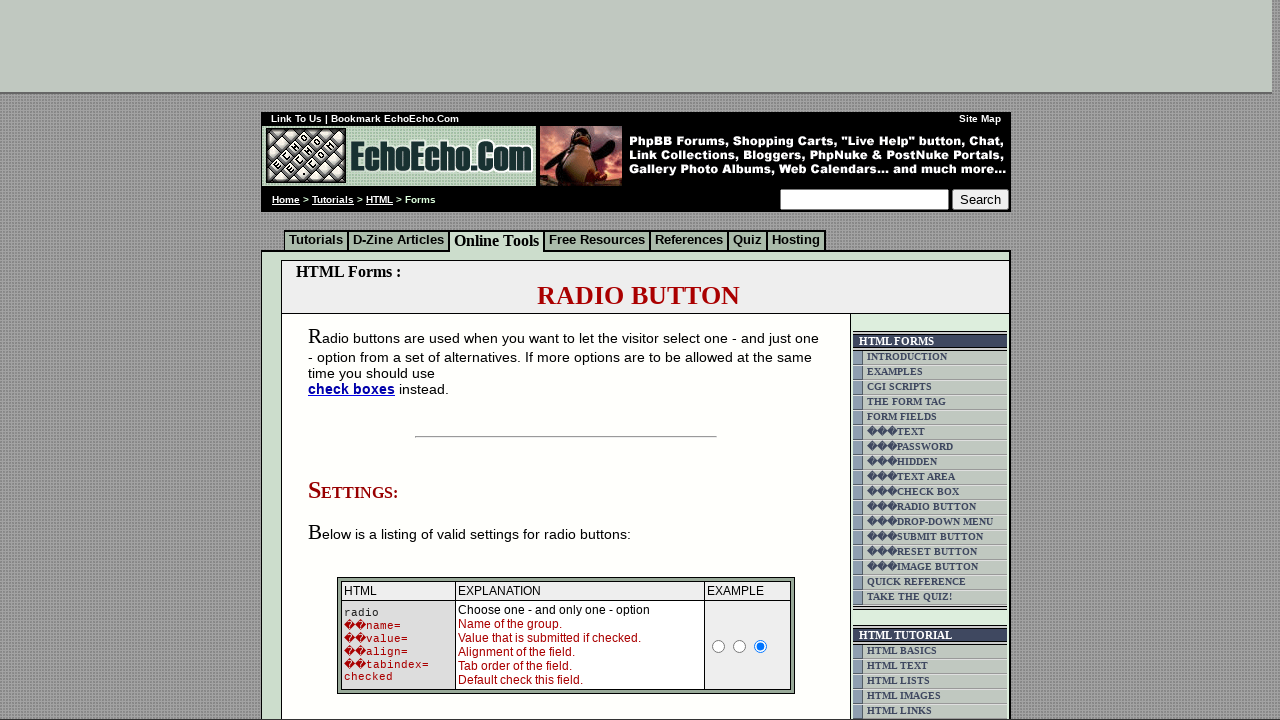

Retrieved value attribute from radio button 0: 'Milk'
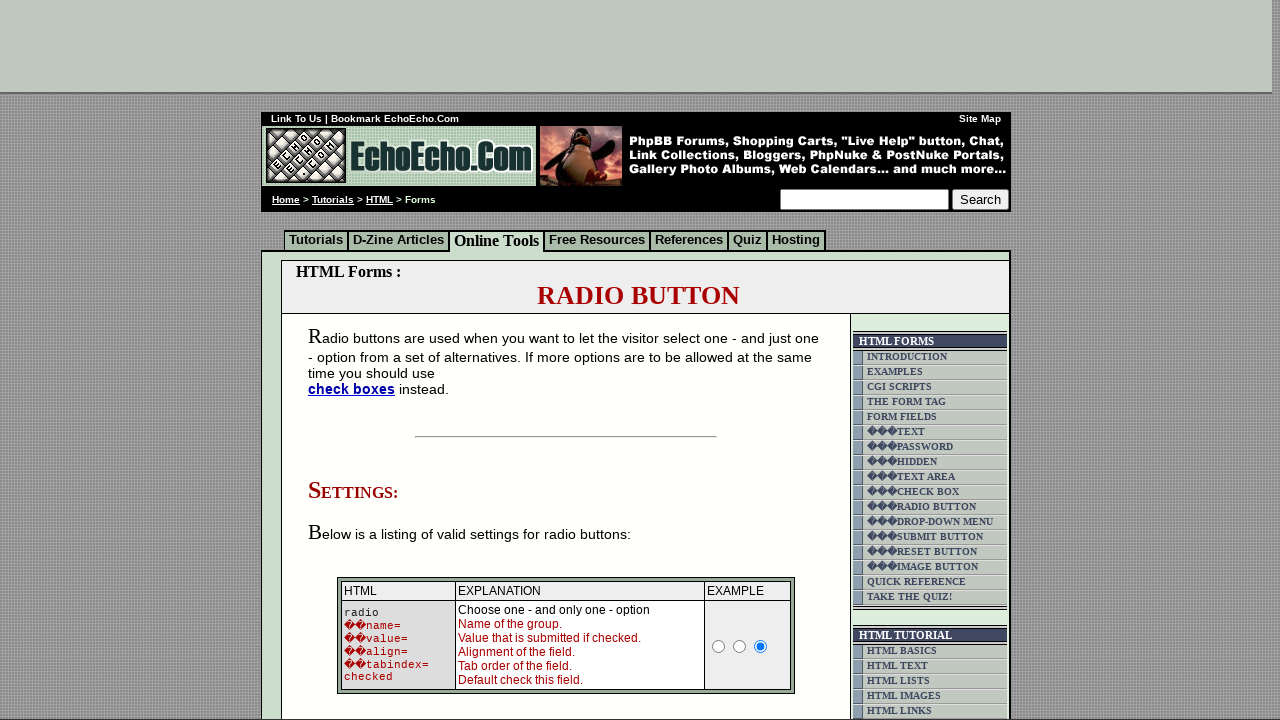

Retrieved value attribute from radio button 1: 'Butter'
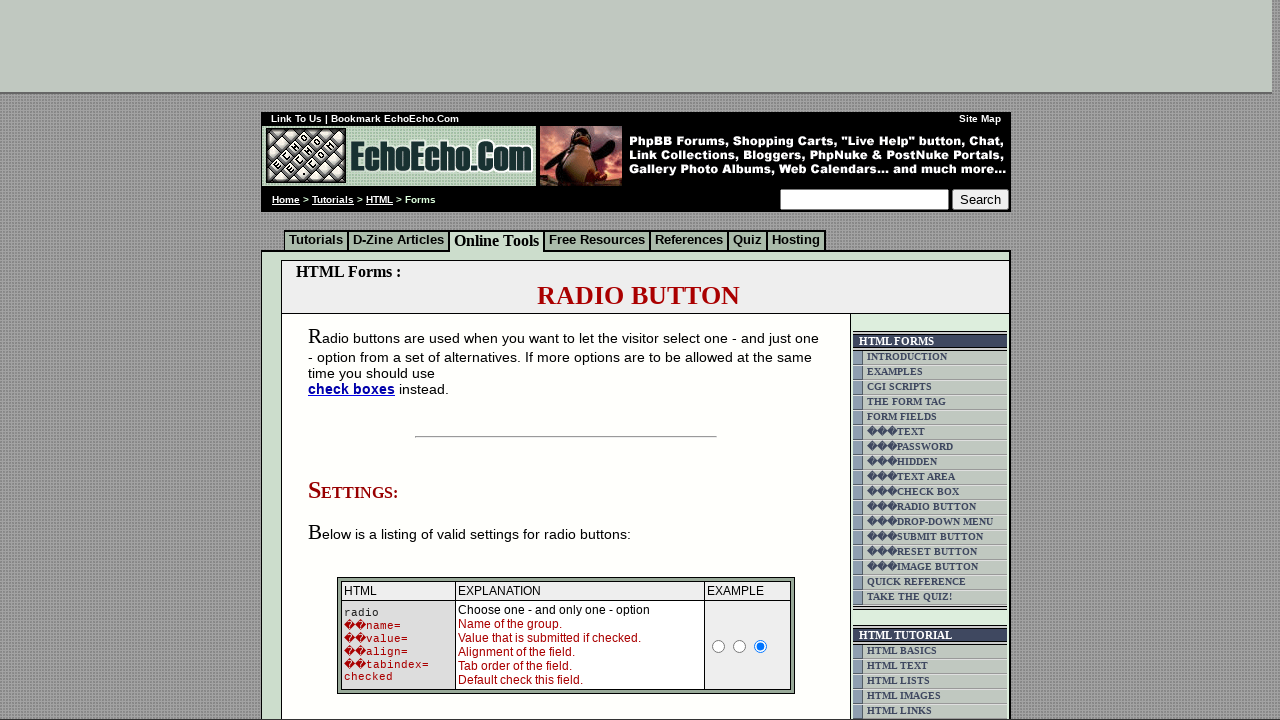

Retrieved value attribute from radio button 2: 'Cheese'
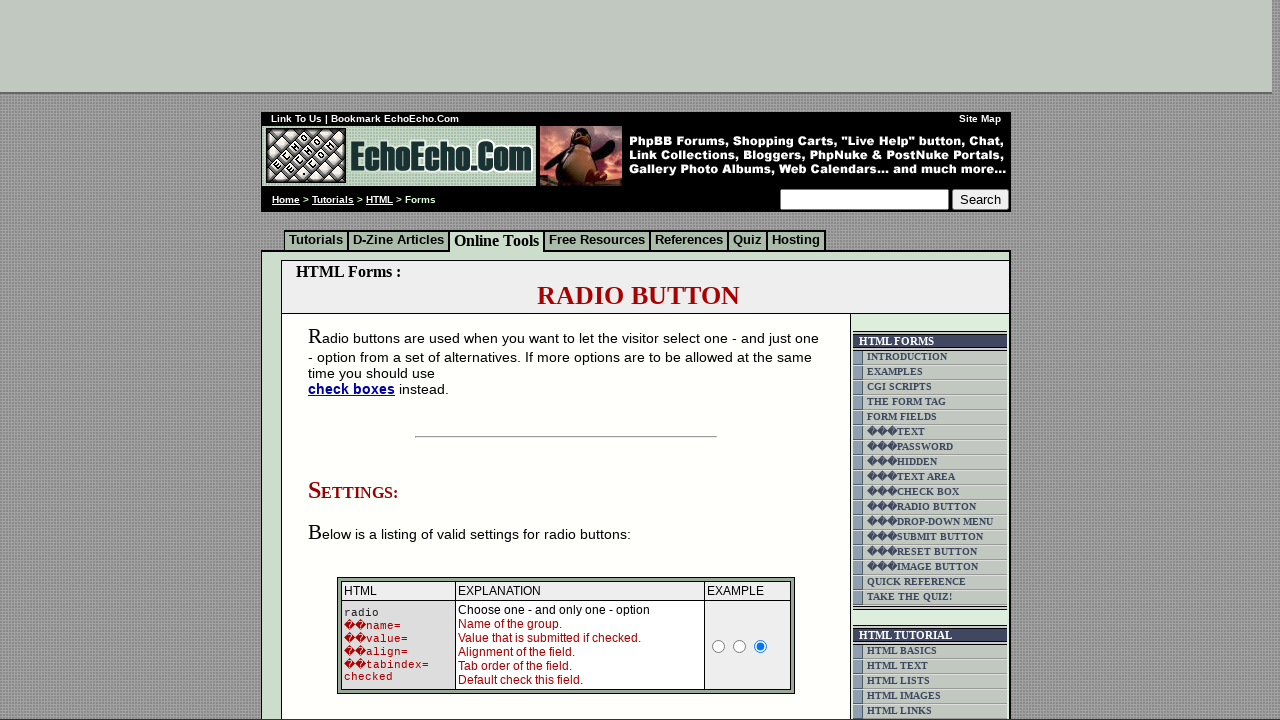

Clicked radio button with value 'Cheese' at (356, 360) on input[name='group1'] >> nth=2
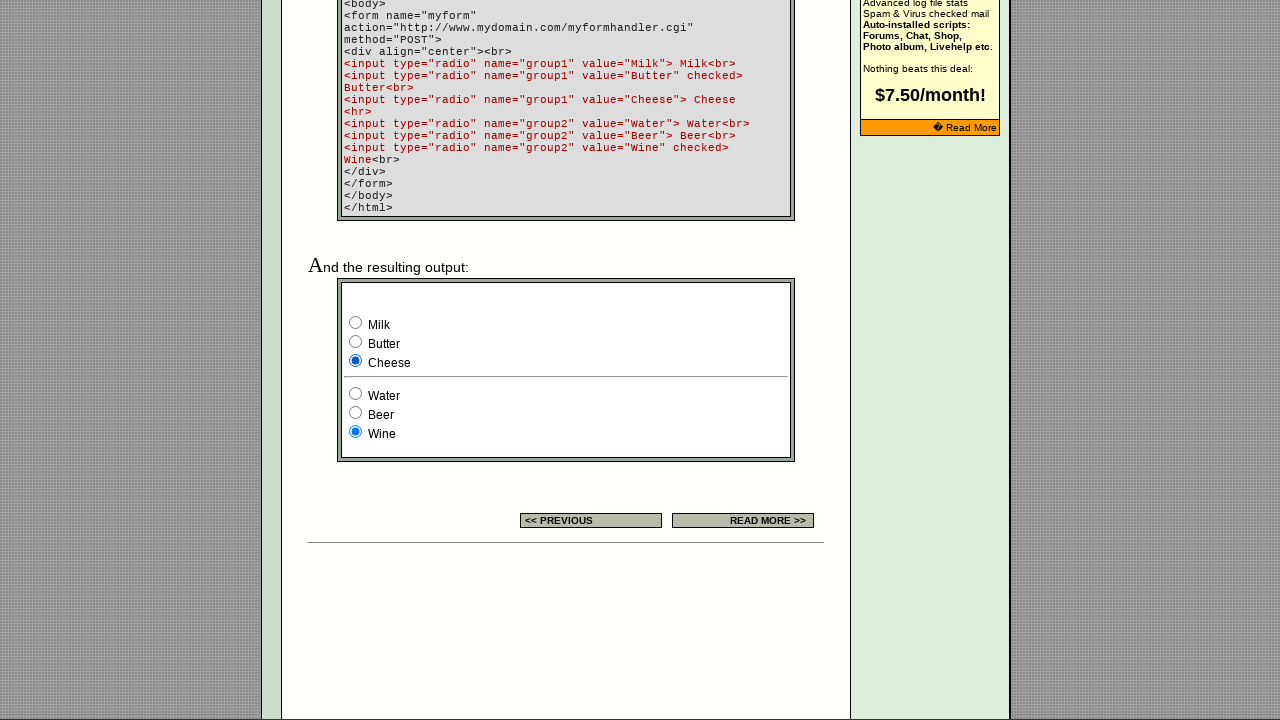

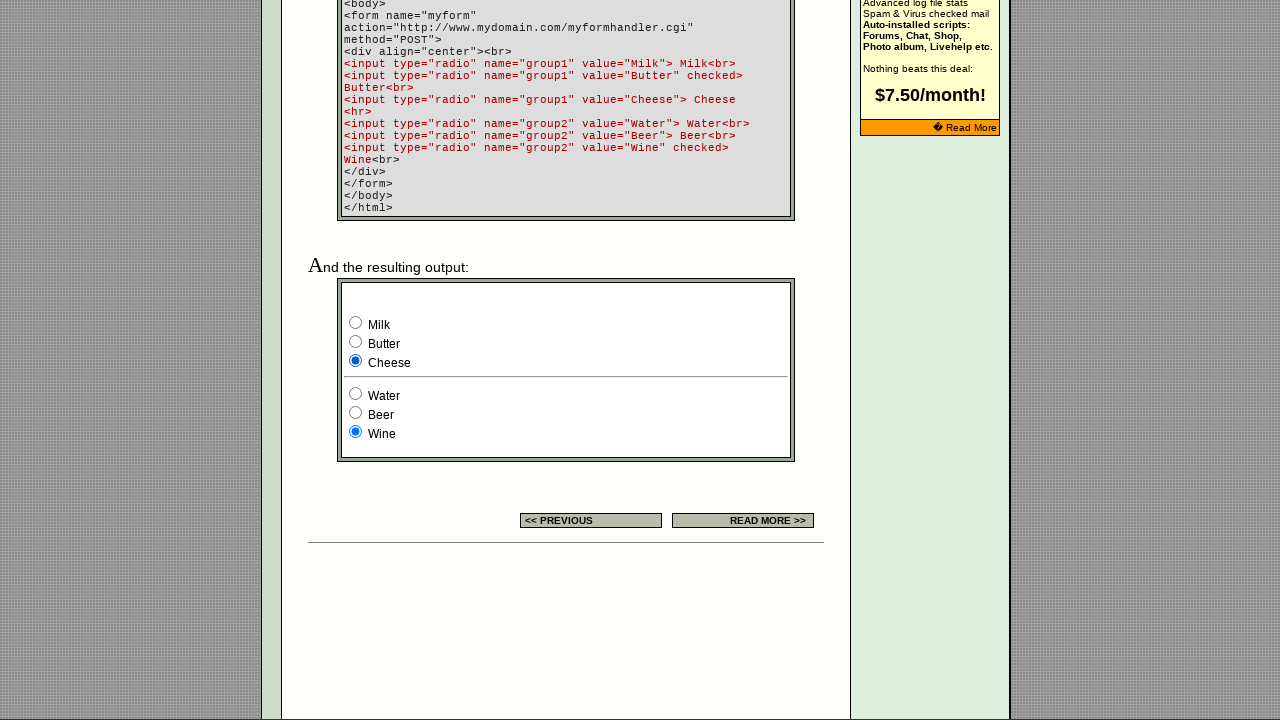